Tests the search functionality by clicking on the search input, typing a search term, clicking the search button, and verifying the search results are displayed.

Starting URL: https://practice-react.sdetunicorns.com/

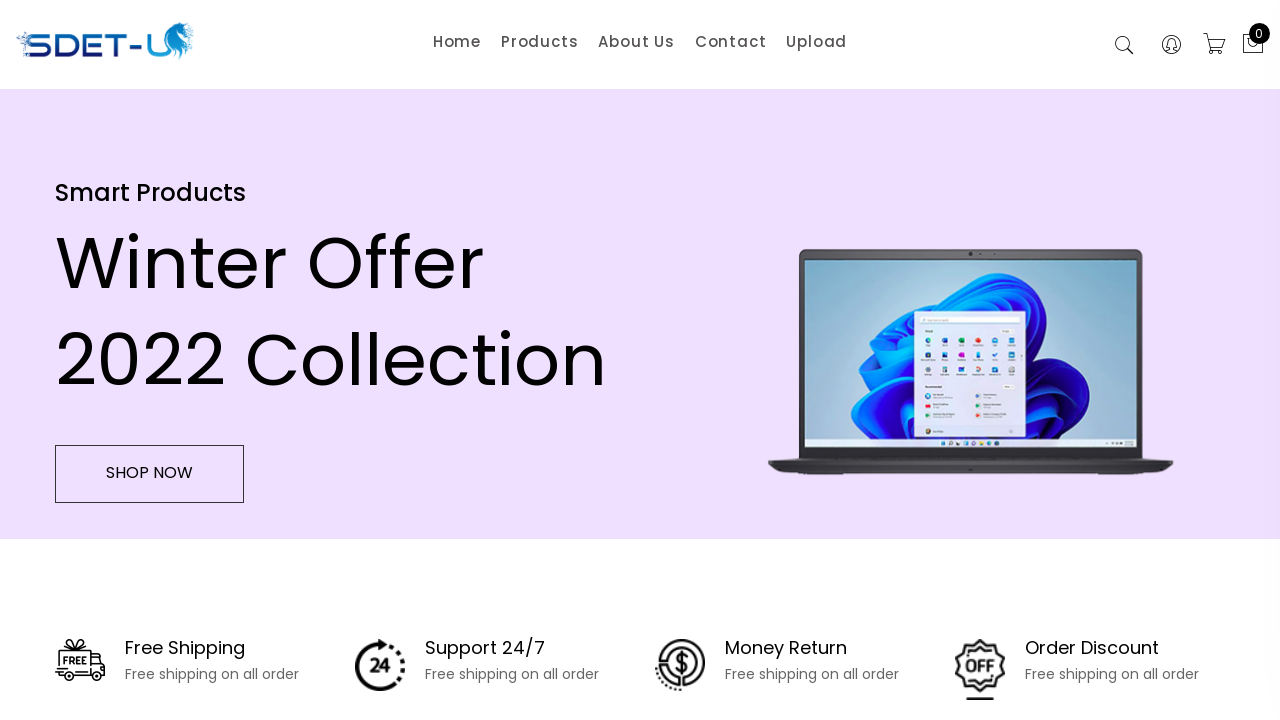

Clicked search button to activate search input field at (1124, 46) on button.search-active
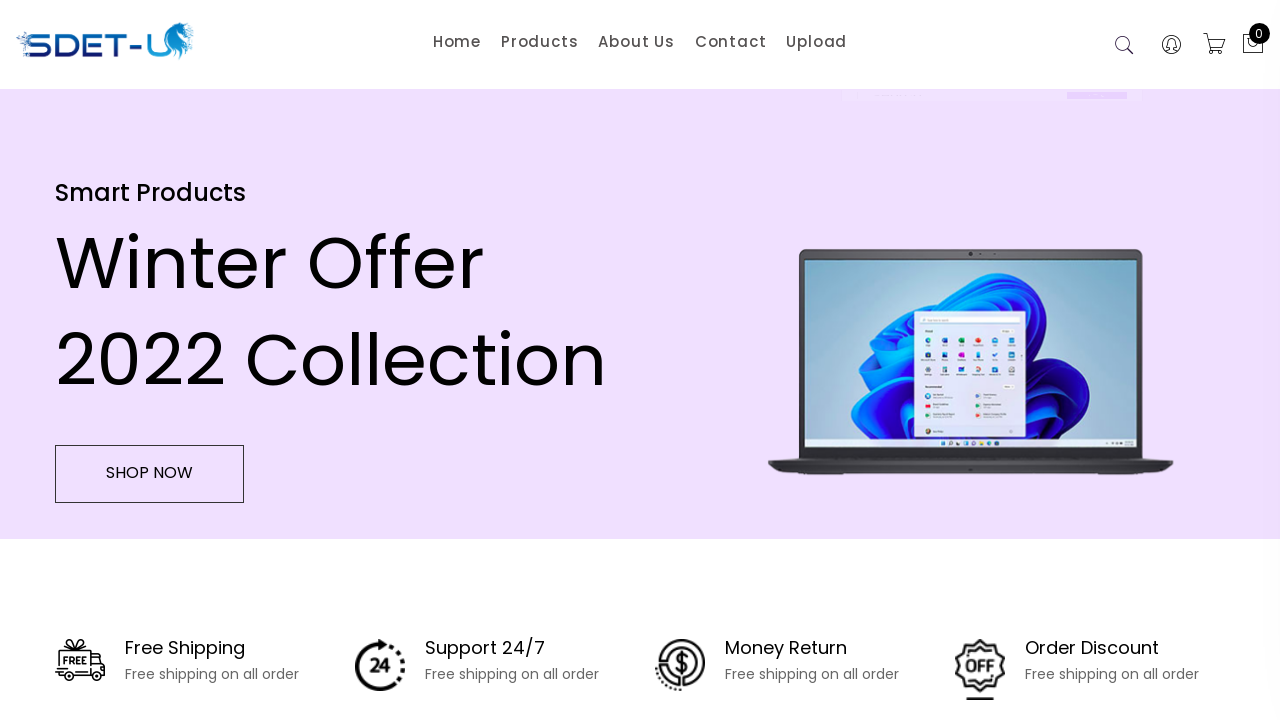

Typed 'Lenovo' in the search input field on input[placeholder='Search']
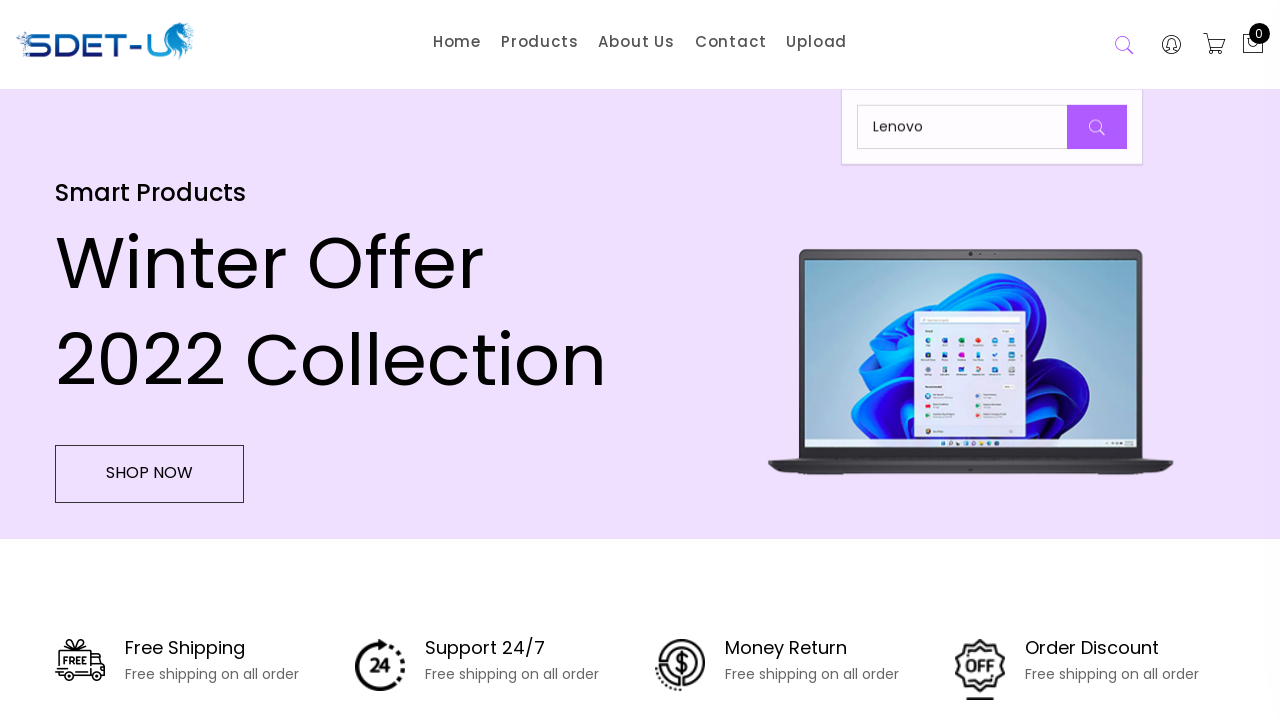

Clicked search button to execute search at (1097, 127) on button.button-search
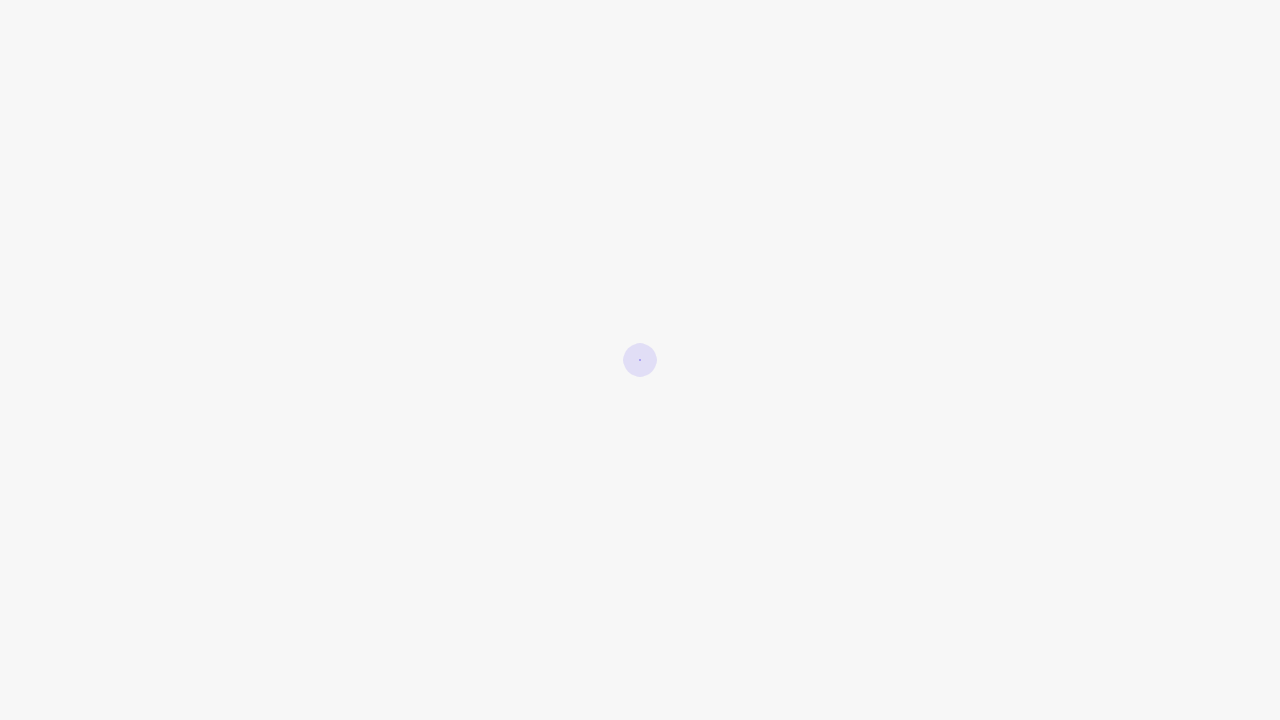

Search results loaded and verified - showing results for 'Lenovo'
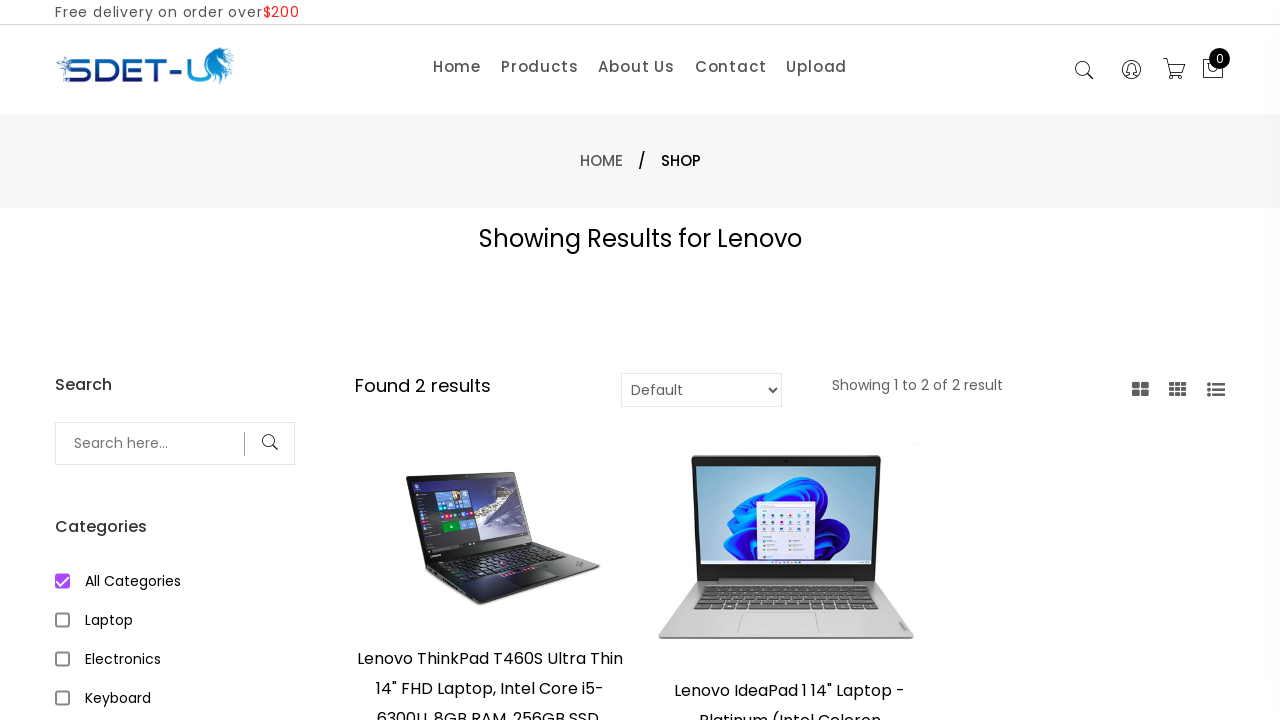

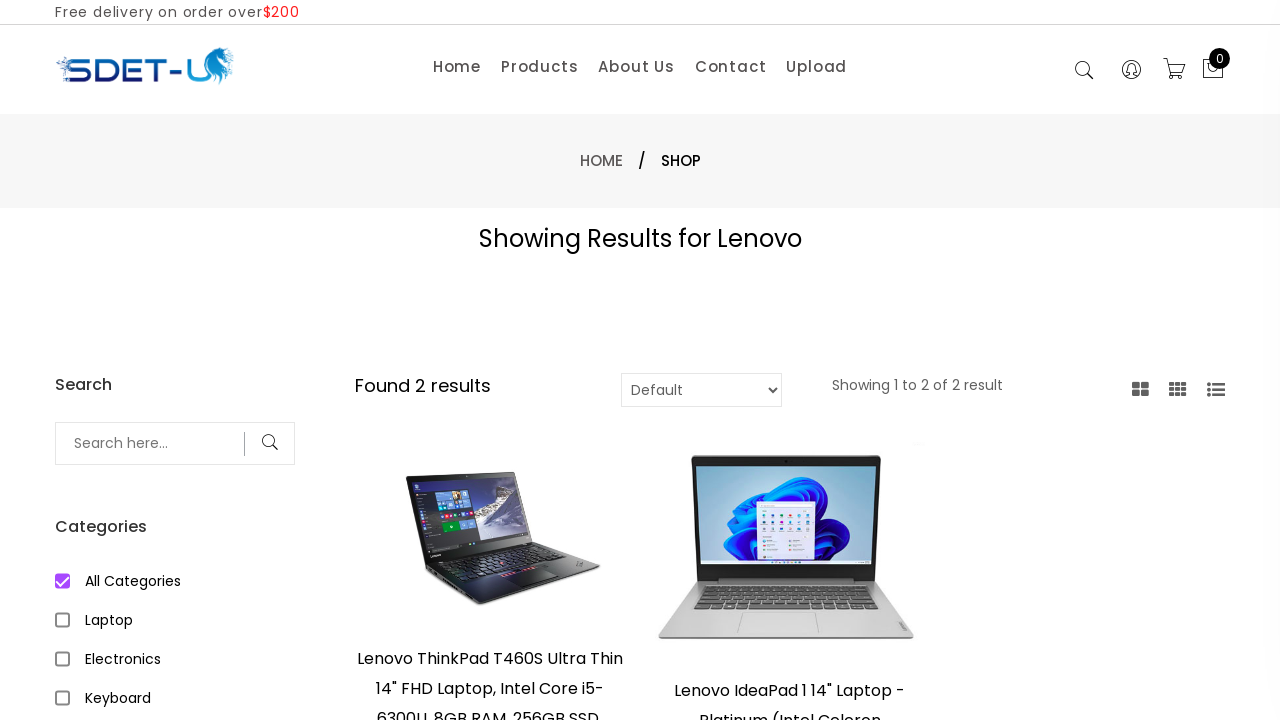